Tests the contact sales form by selecting a country from a dropdown menu on the OrangeHRM website

Starting URL: https://www.orangehrm.com/en/contact-sales/

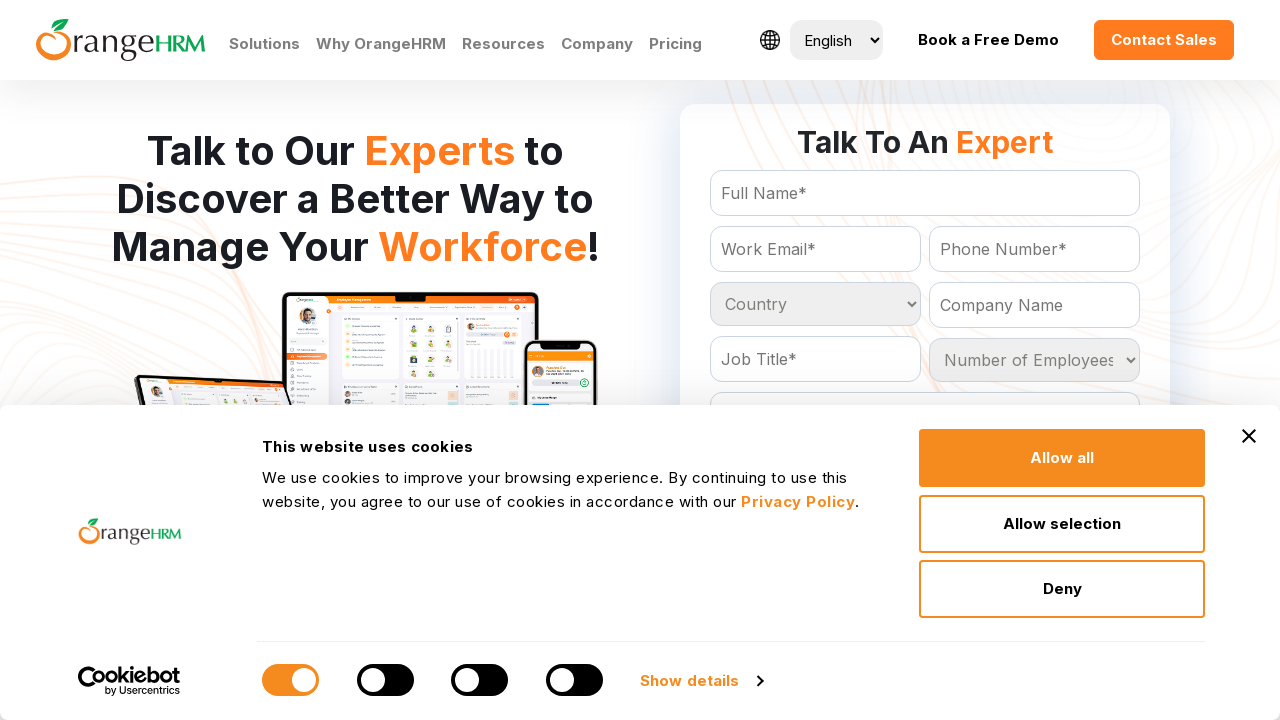

Selected 'Australia' from the country dropdown menu on #Form_getForm_Country
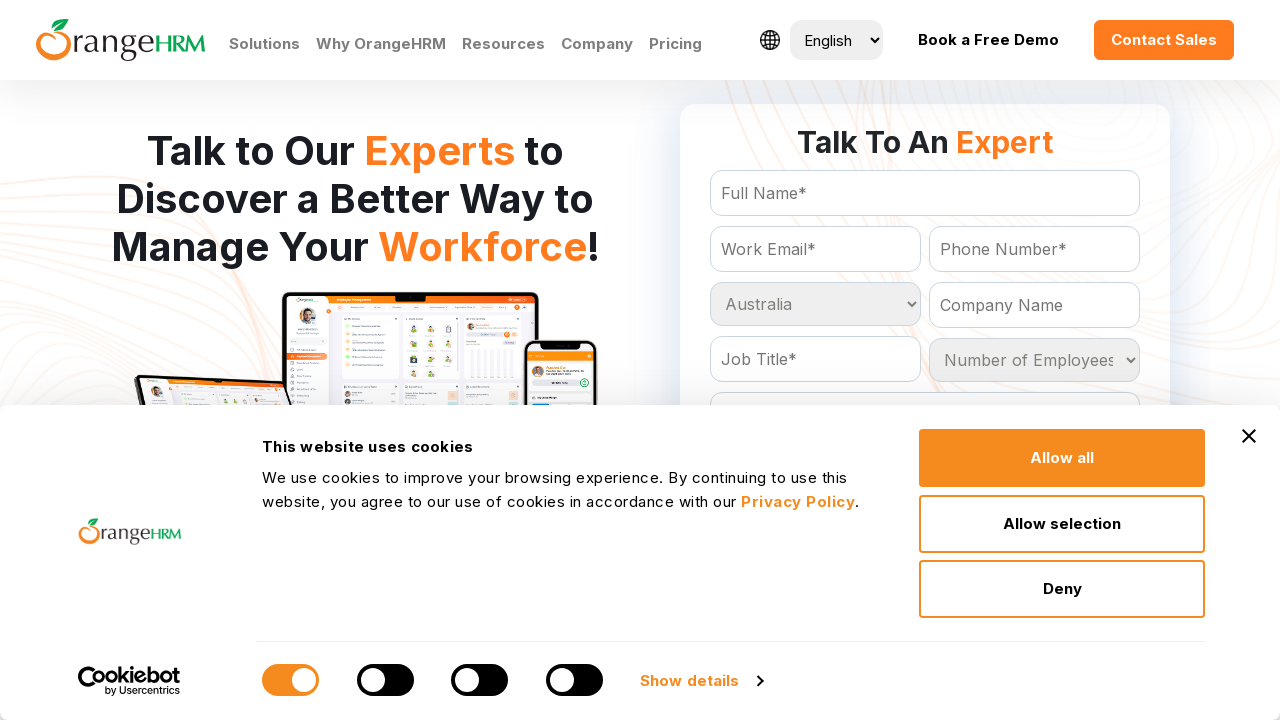

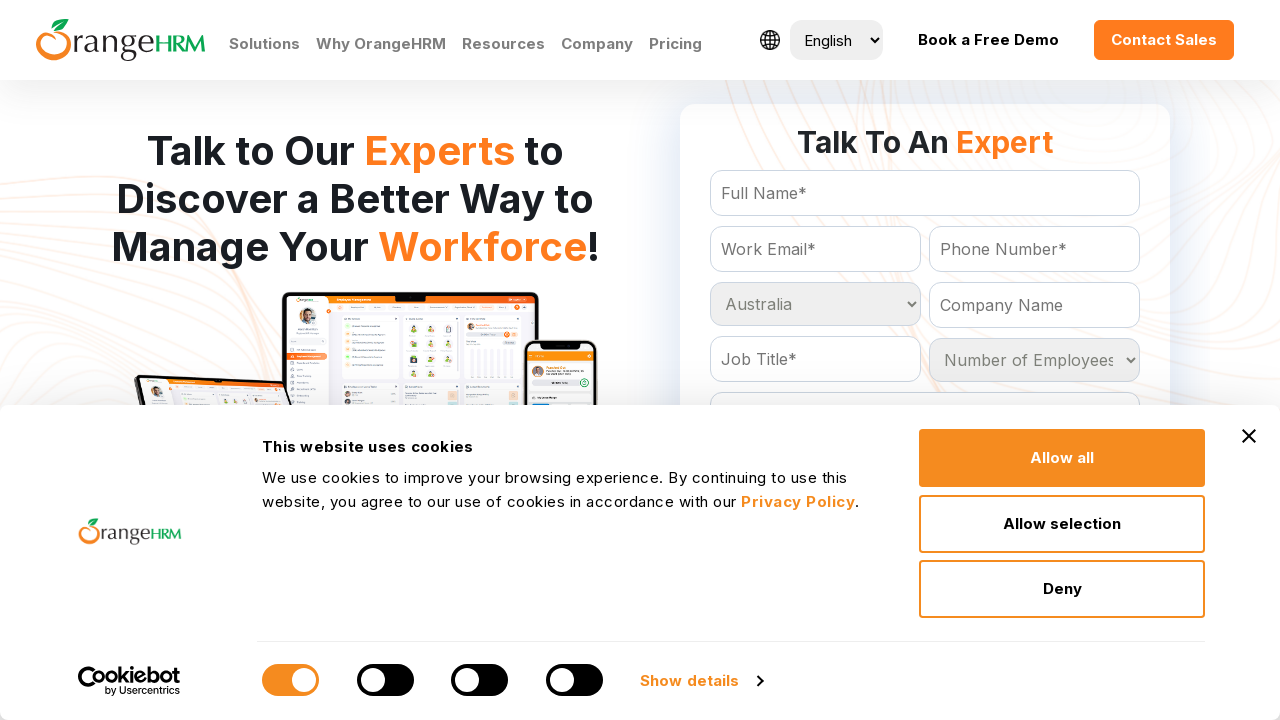